Navigates to a W3Schools JavaScript tryit page that demonstrates the prompt function, and maximizes the browser window.

Starting URL: https://www.w3schools.com/jsref/tryit.asp?filename=tryjsref_prompt

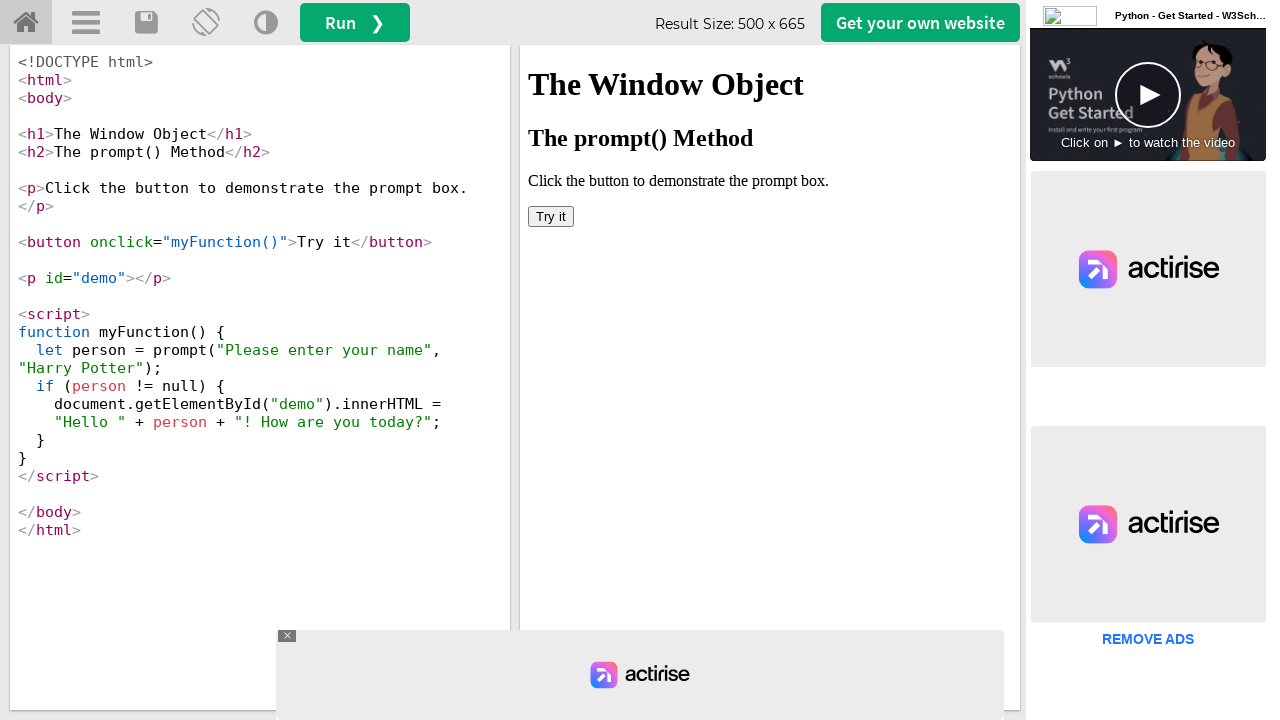

Navigated to W3Schools JavaScript prompt tryit page
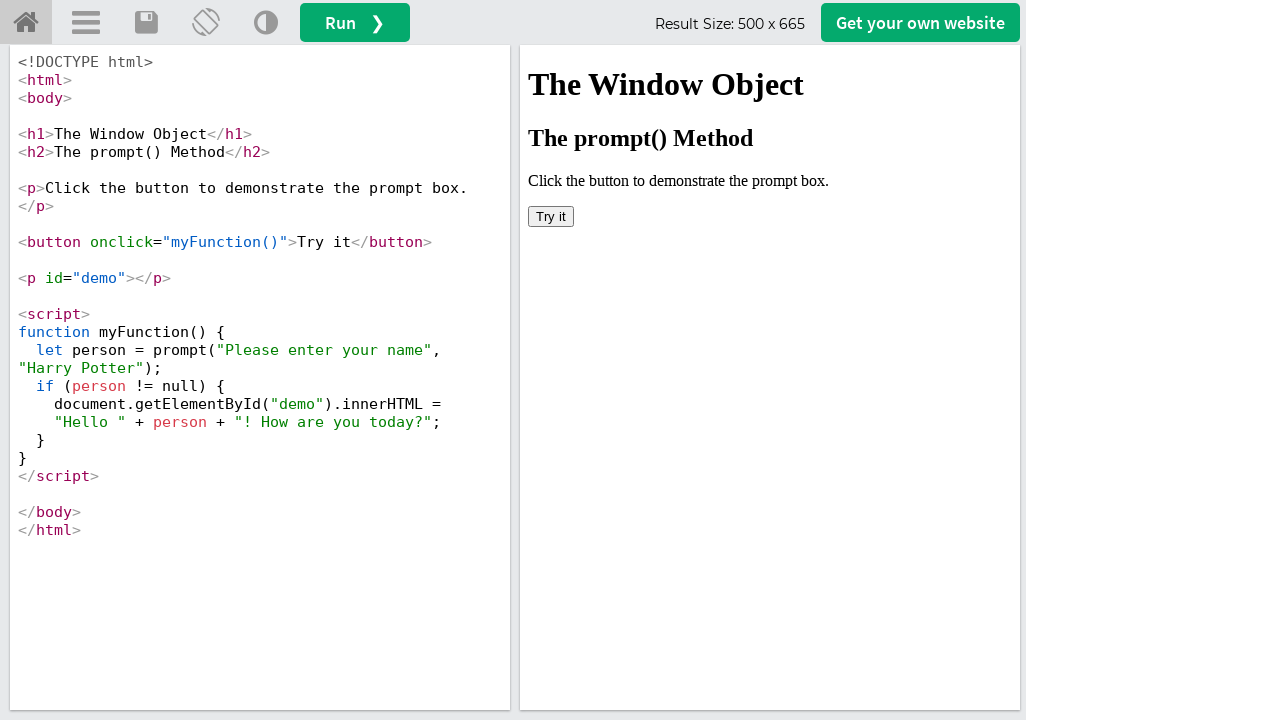

Maximized browser window to 1920x1080
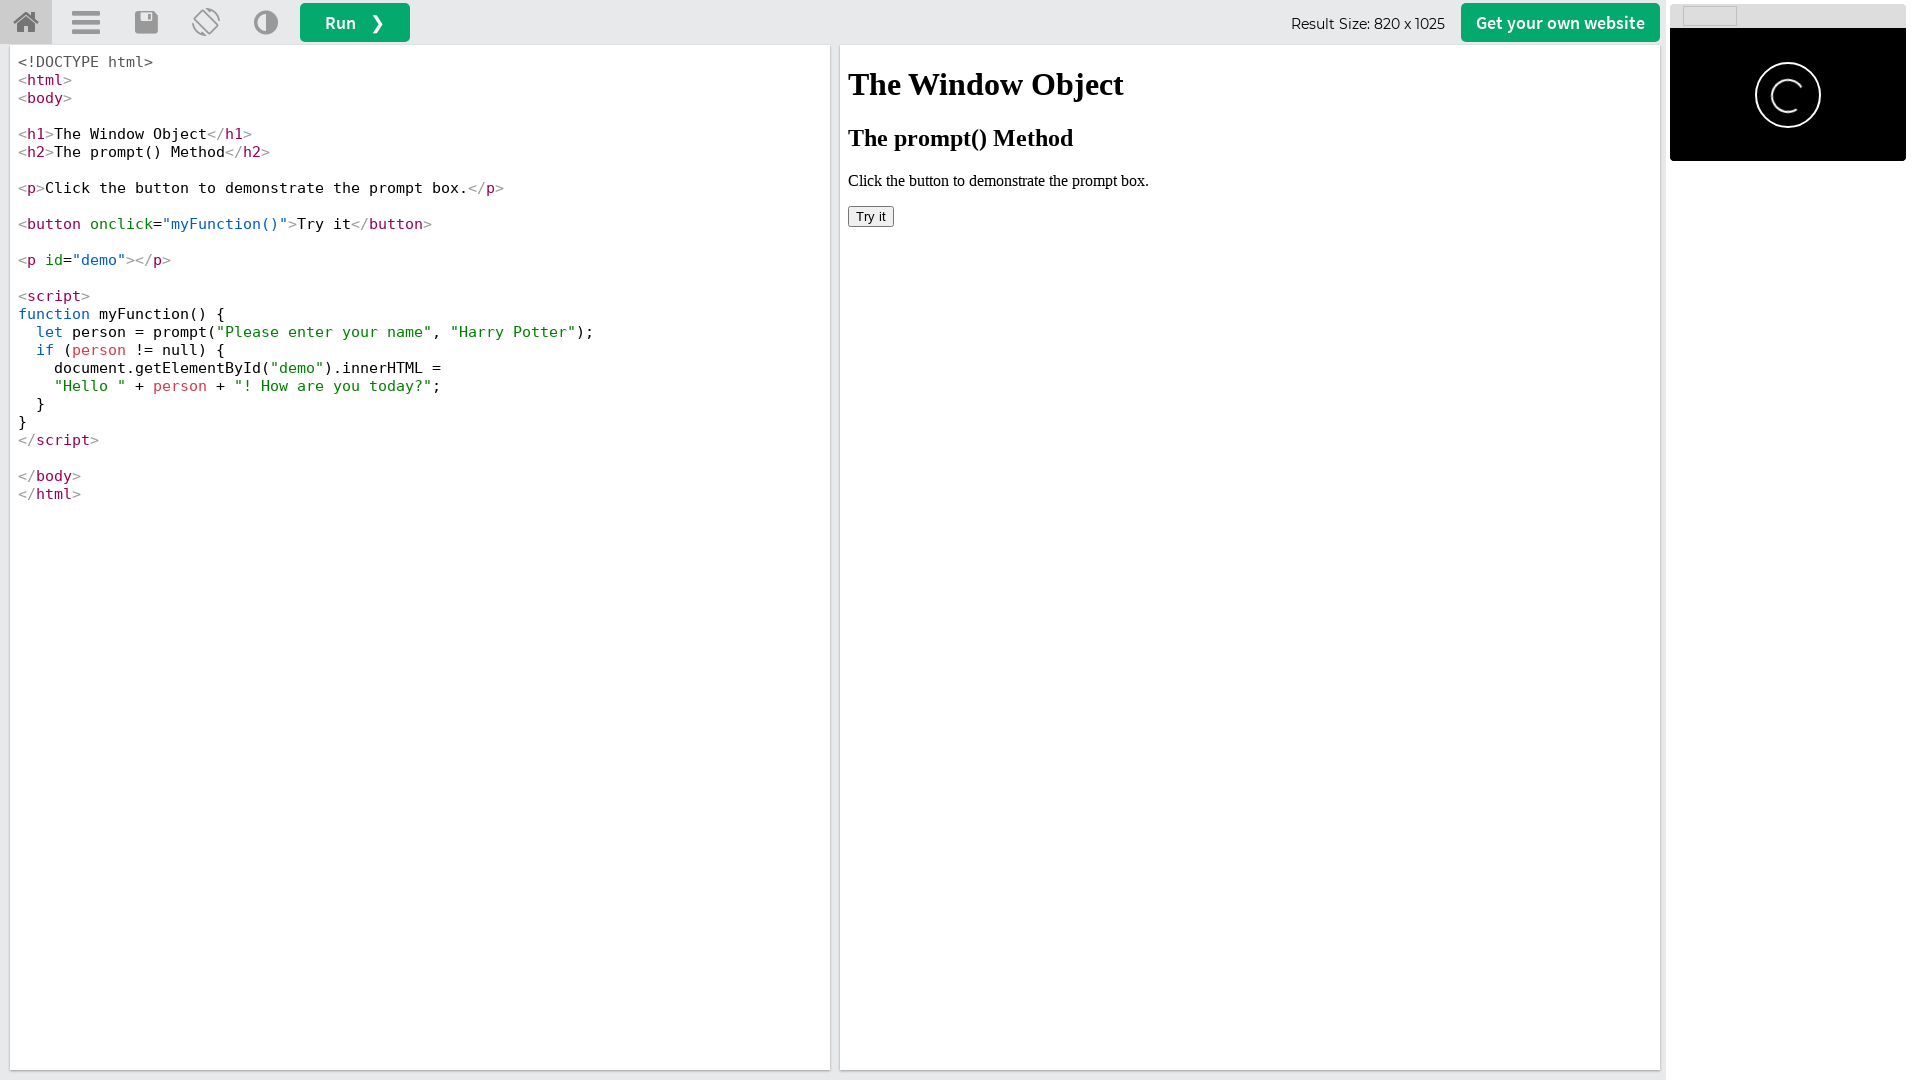

Waited for iframe to load on tryit page
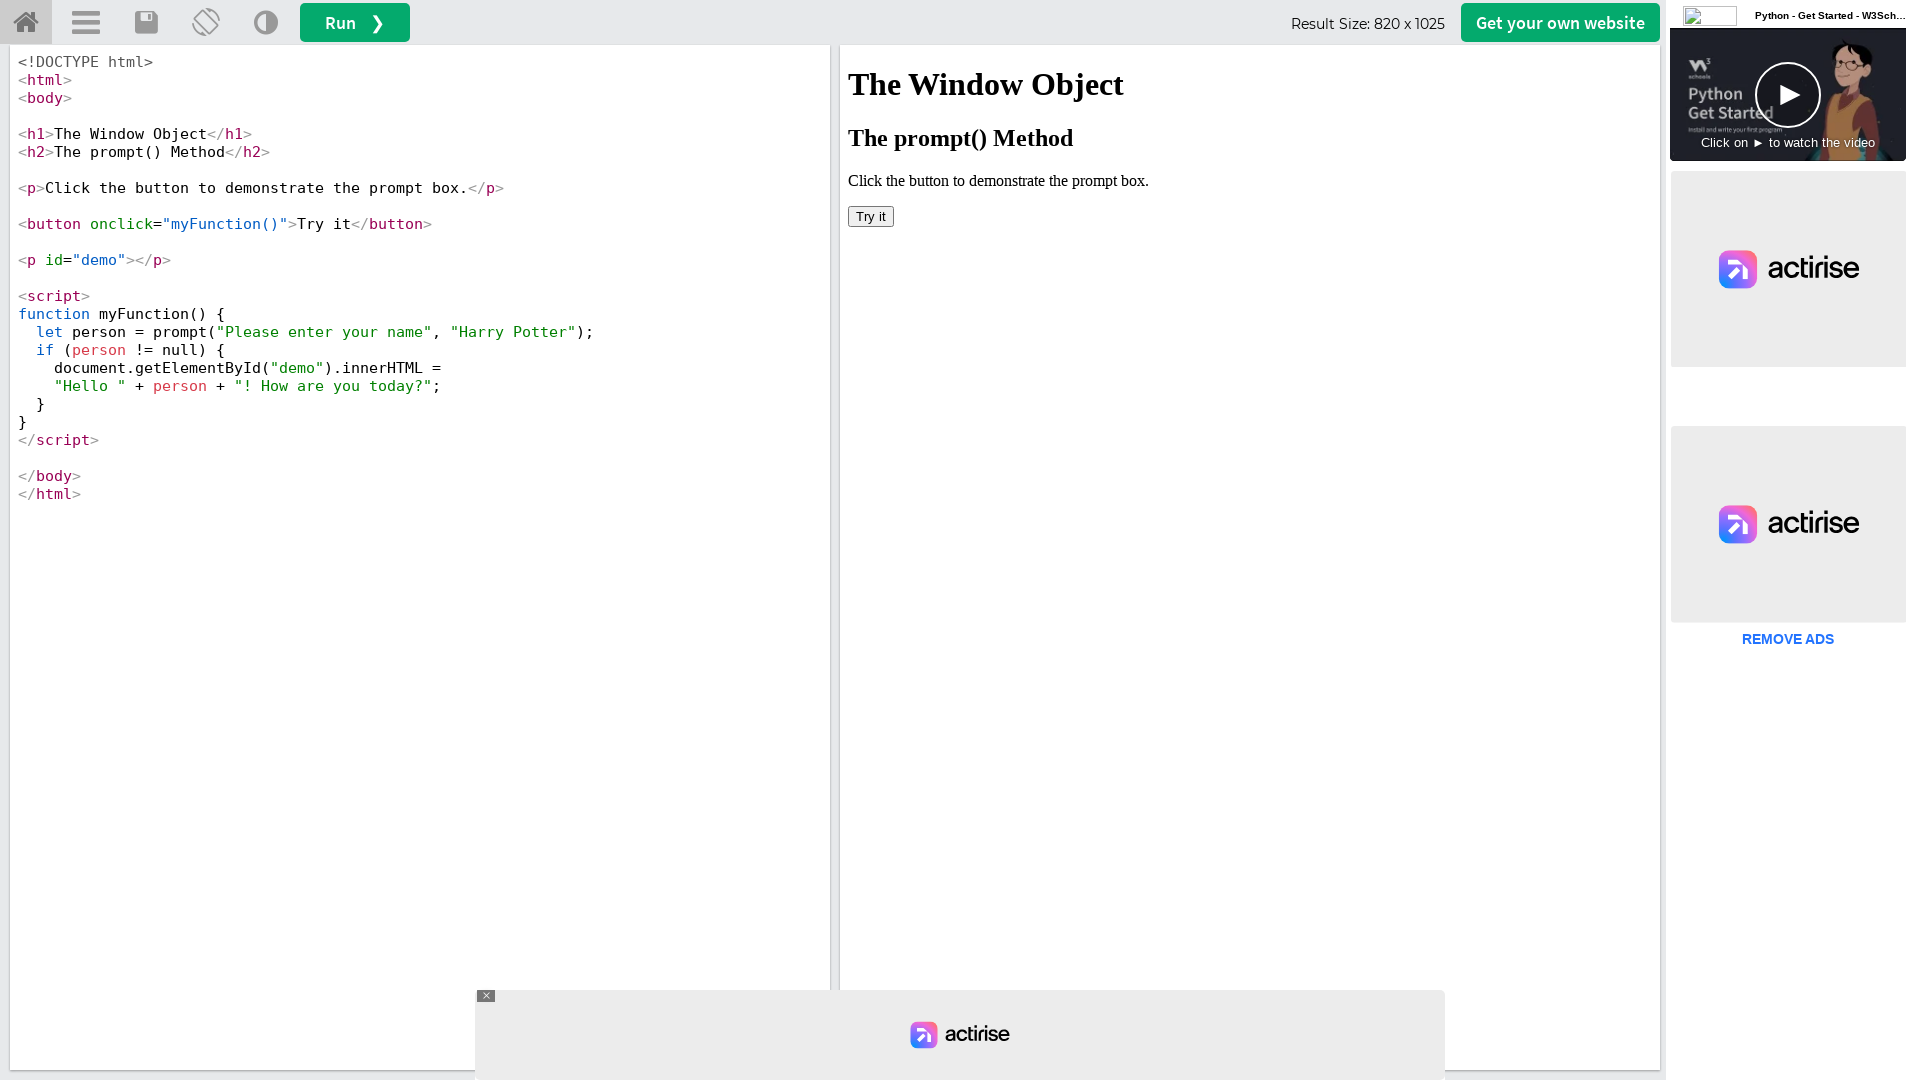

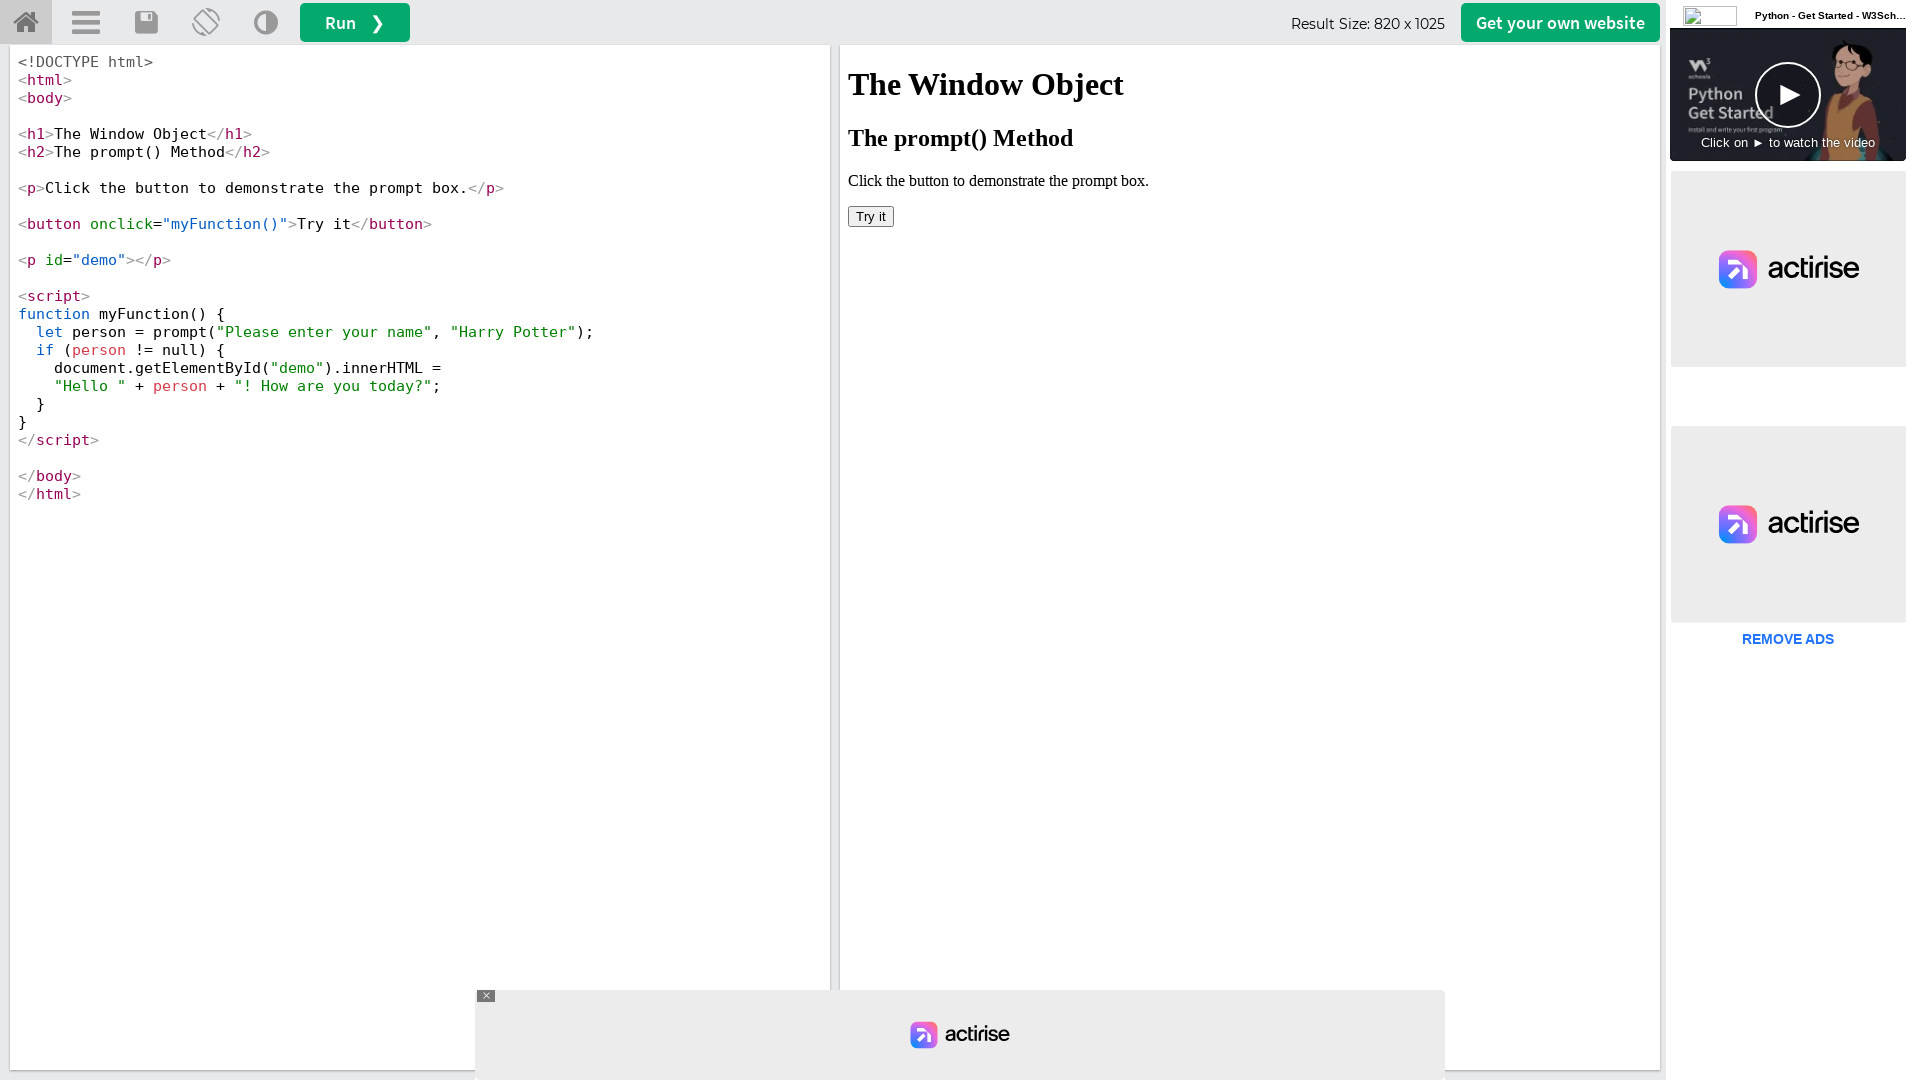